Tests adding a new person with name and job by clicking Add button, filling the form, and submitting

Starting URL: https://kristinek.github.io/site/tasks/list_of_people_with_jobs.html

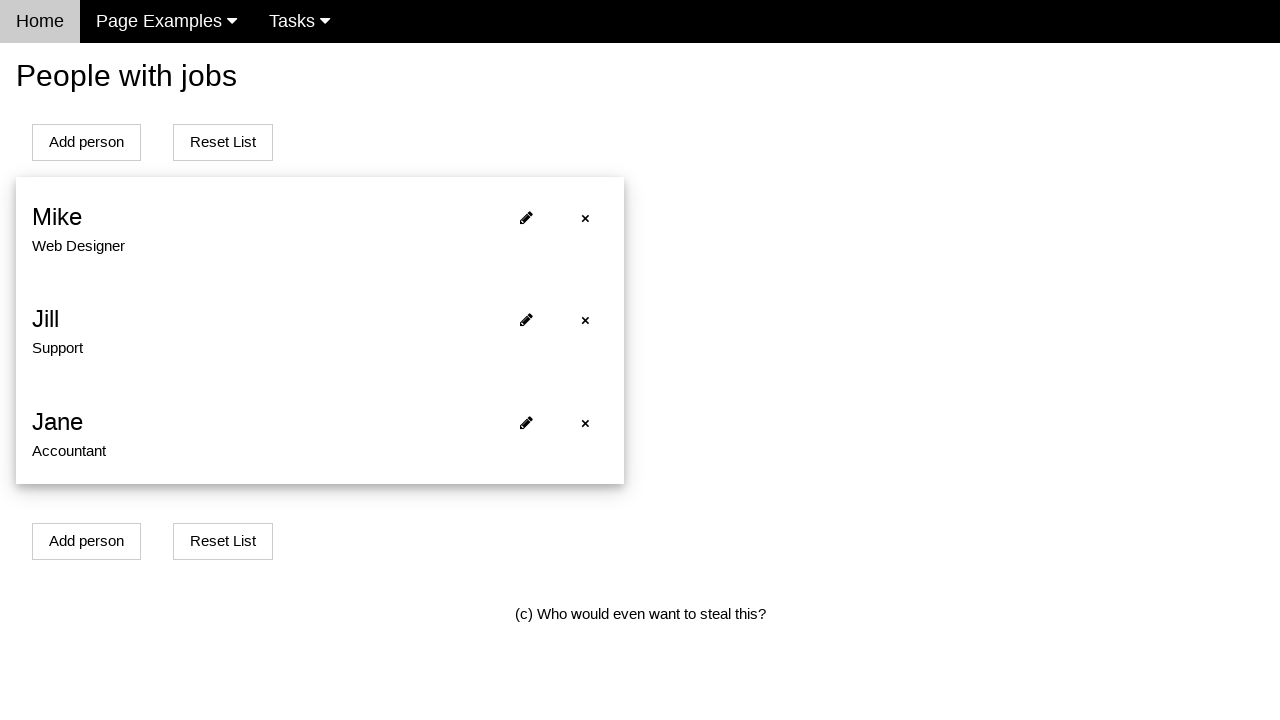

Clicked Add person button to open modal at (86, 142) on xpath=//*[@onclick='openModalForAddPersonWithJob()']
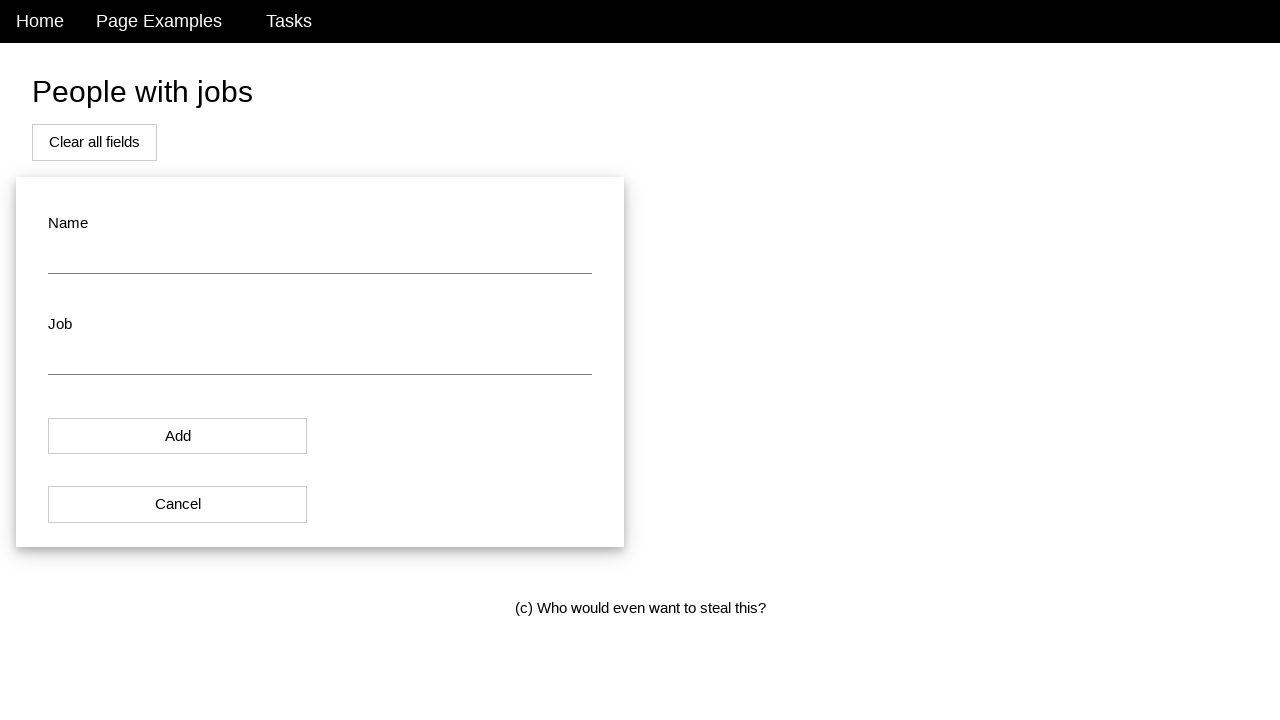

Navigated to add person form page
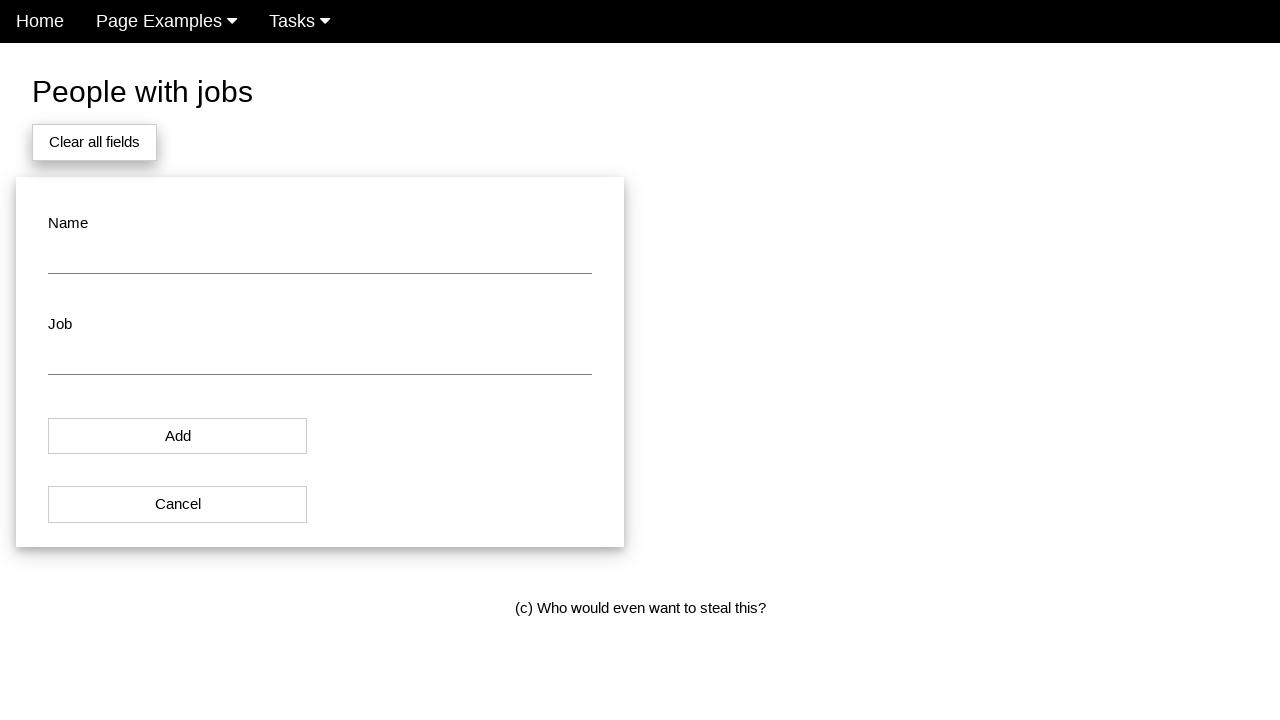

Cleared name field on #name
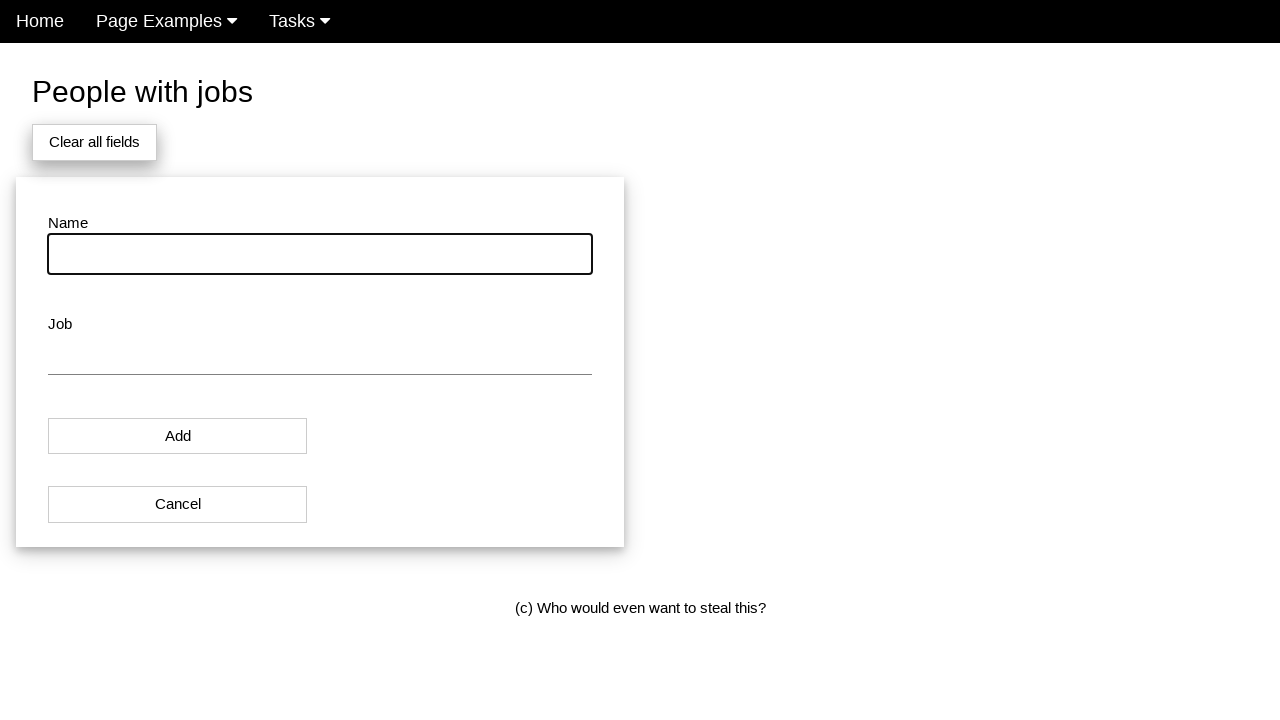

Filled name field with 'Robert' on #name
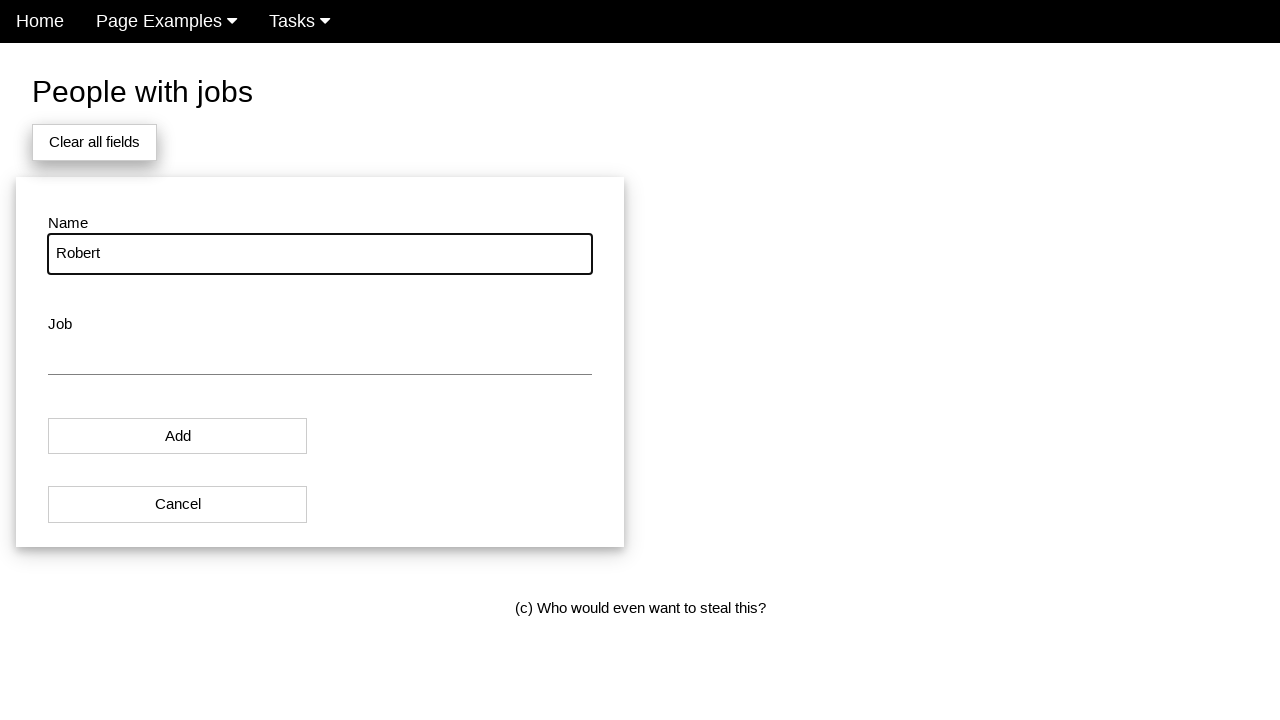

Cleared job field on #job
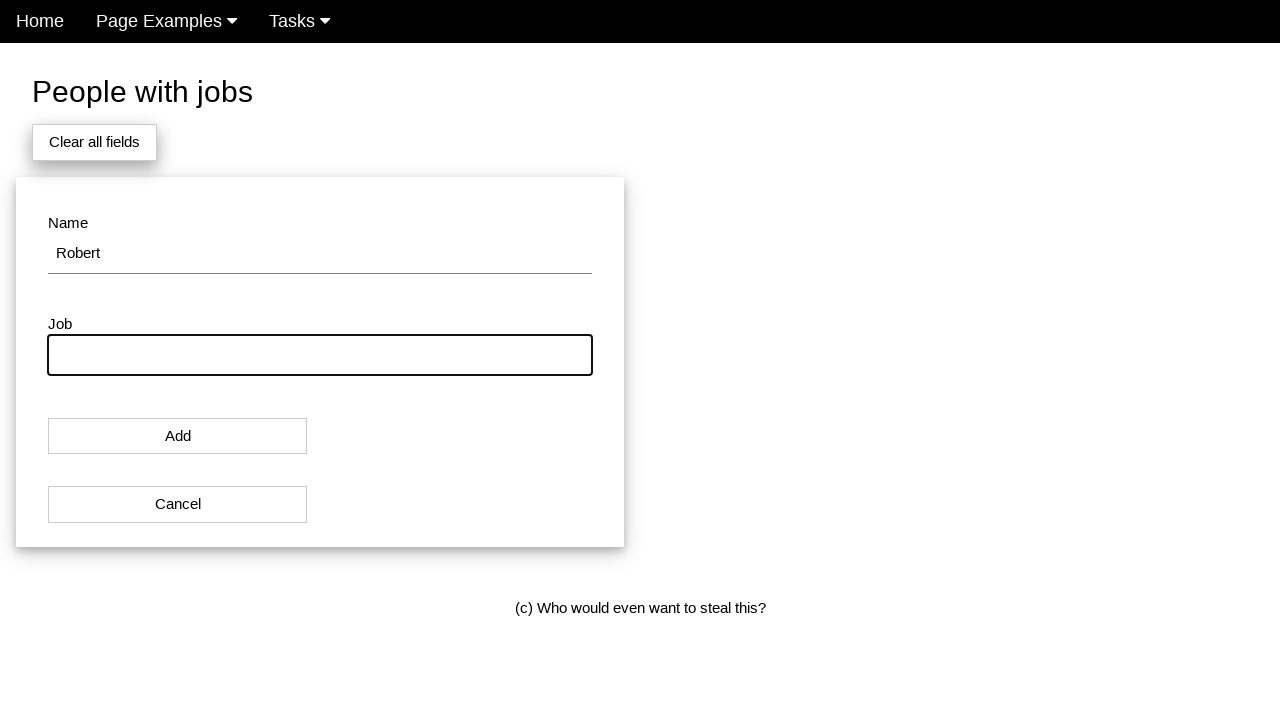

Filled job field with 'Developer' on #job
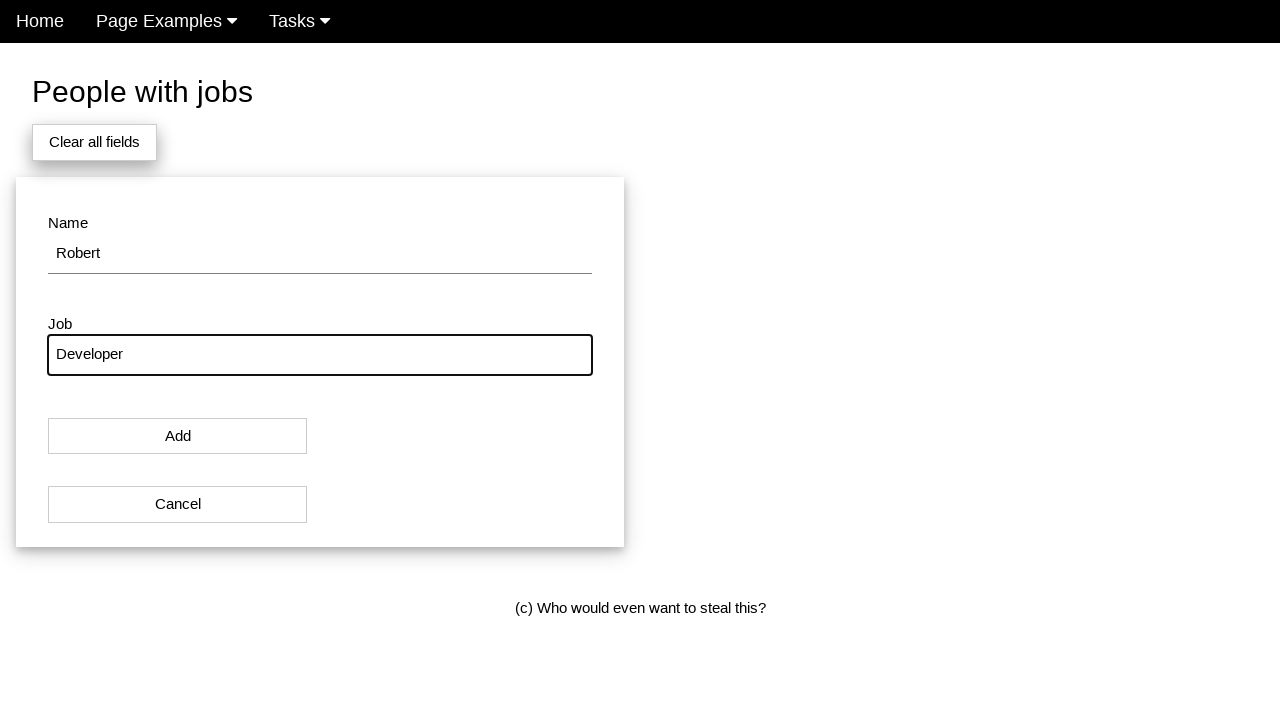

Clicked Add button to submit the form at (178, 436) on xpath=//*[@onclick='addPersonWithJobToList()']
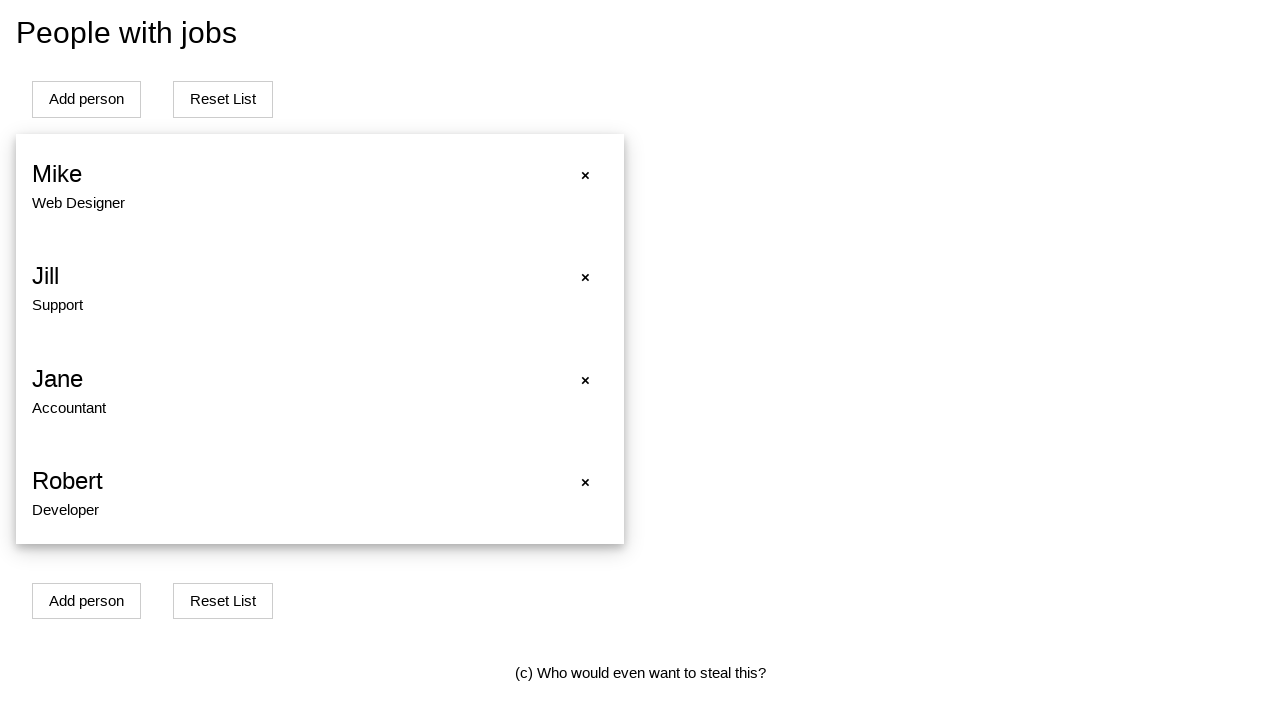

Redirected back to main list of people page
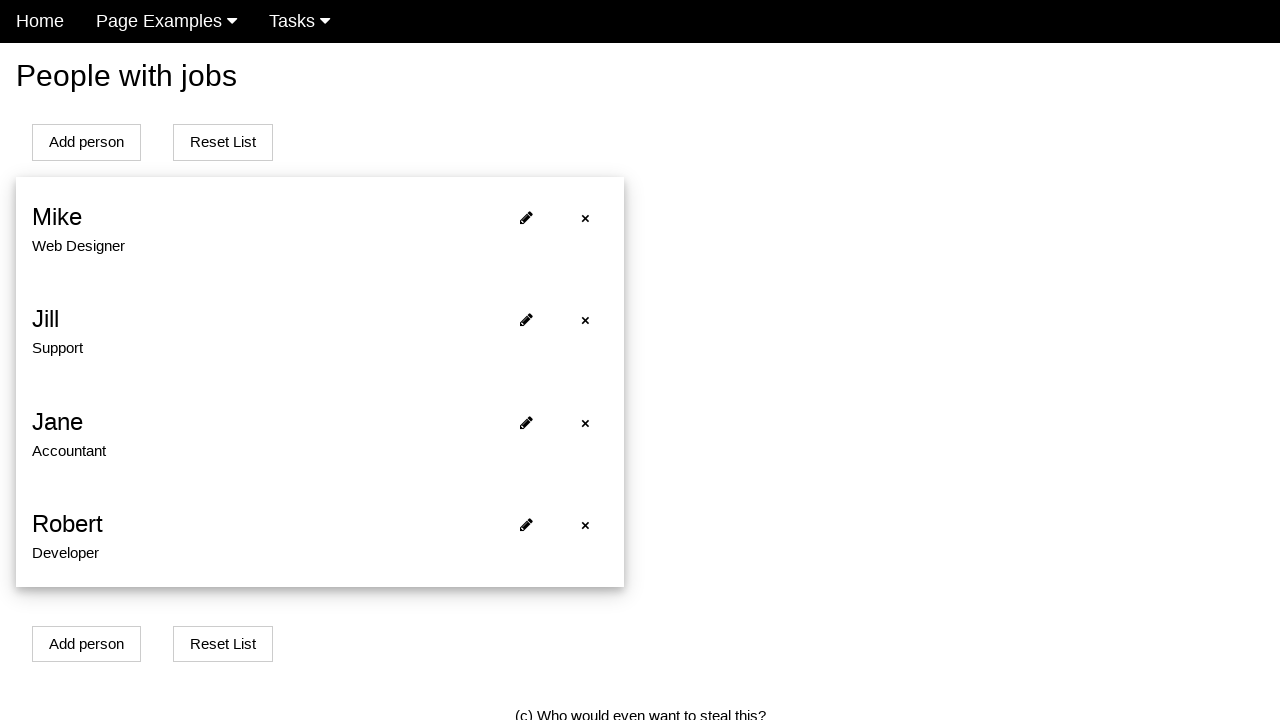

Verified person name elements are displayed on the list
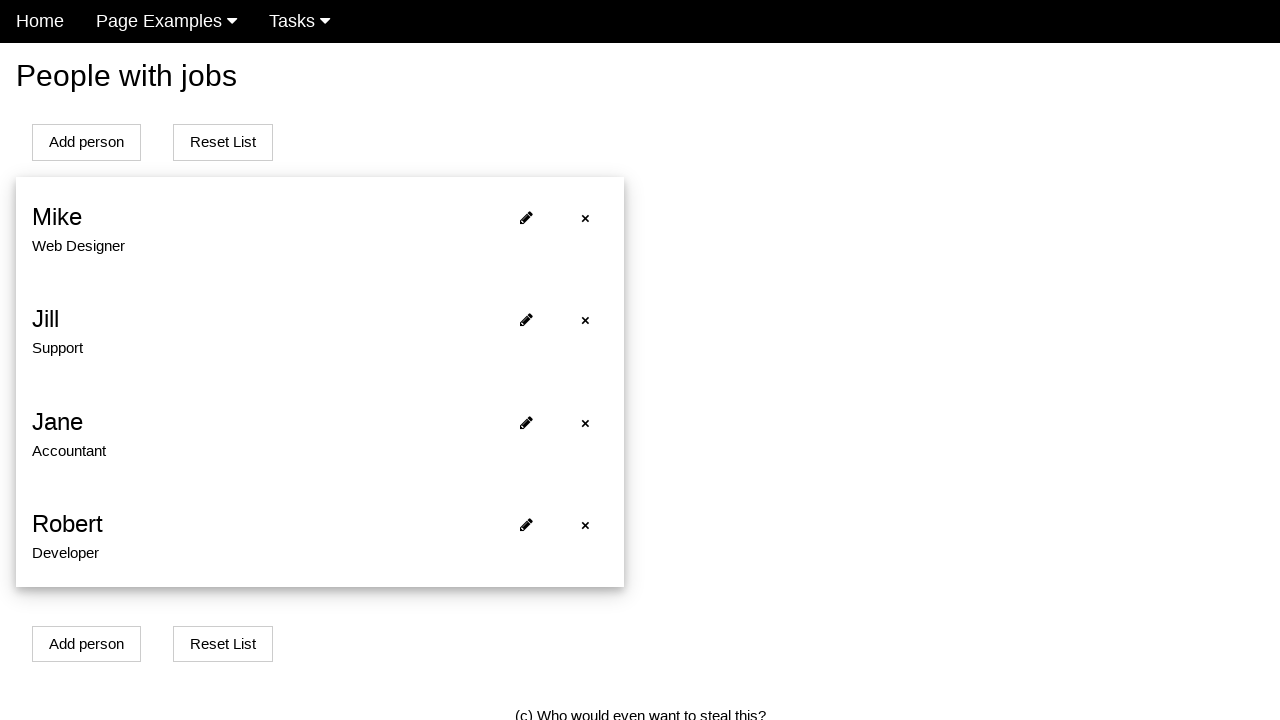

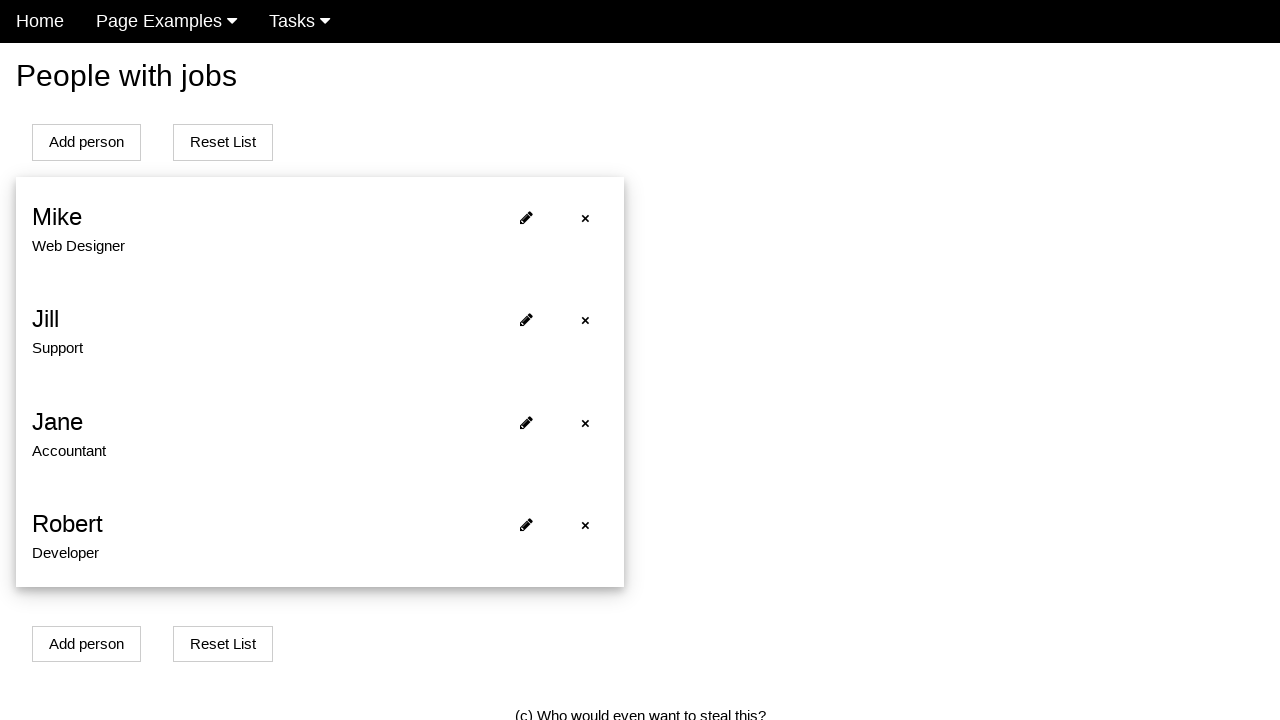